Tests calculator division functionality by entering two values and selecting the divide operation

Starting URL: https://www.globalsqa.com/angularJs-protractor/SimpleCalculator/

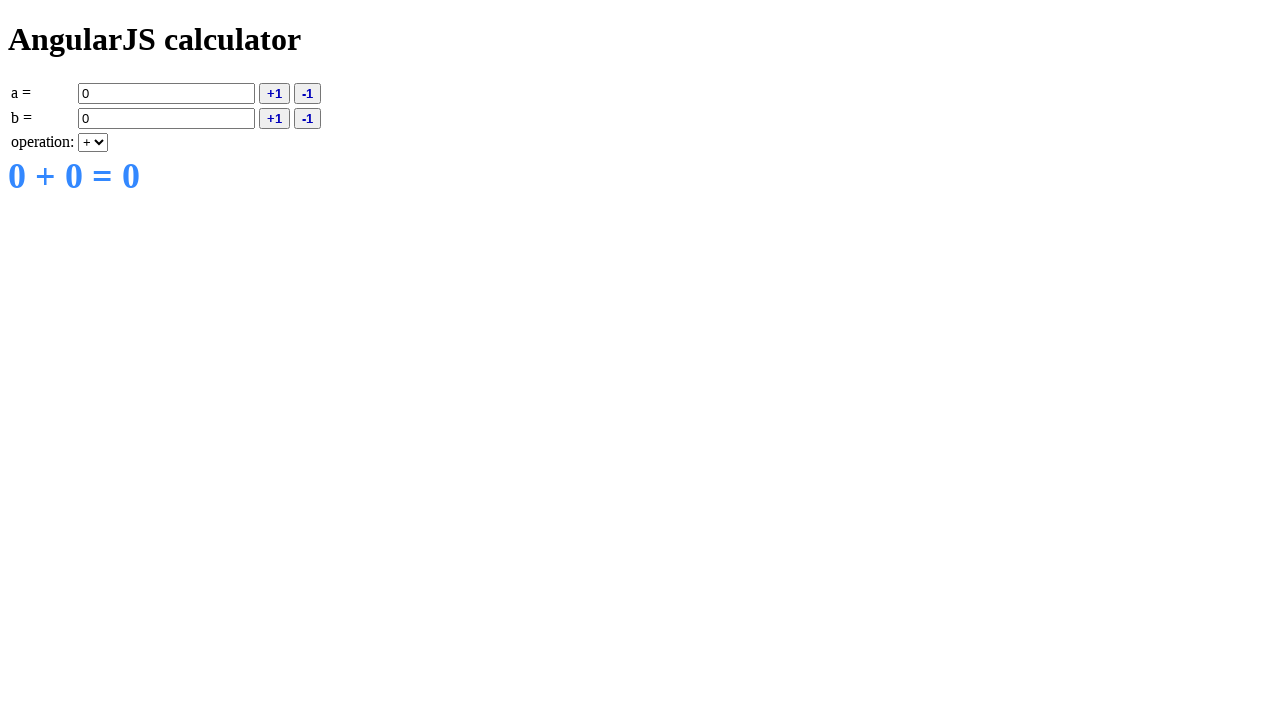

Filled value A with '546' on input[ng-model='a']
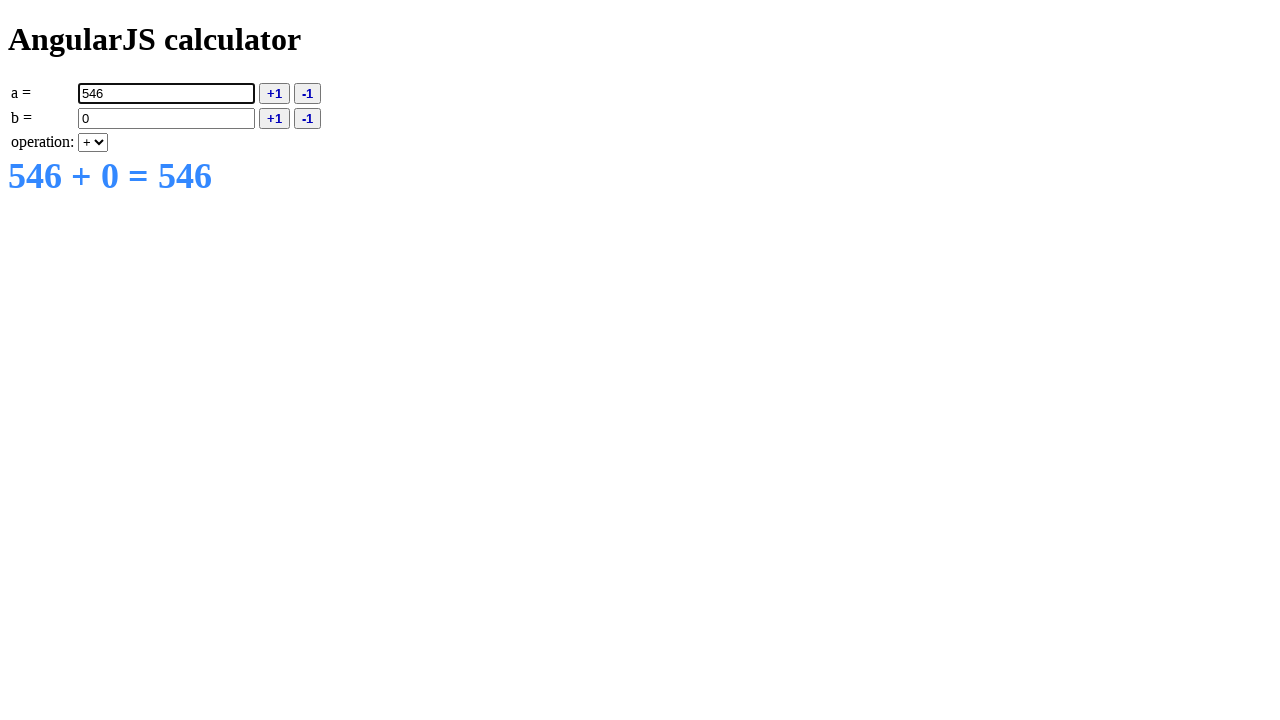

Selected division operation '/' on select[ng-model='operation']
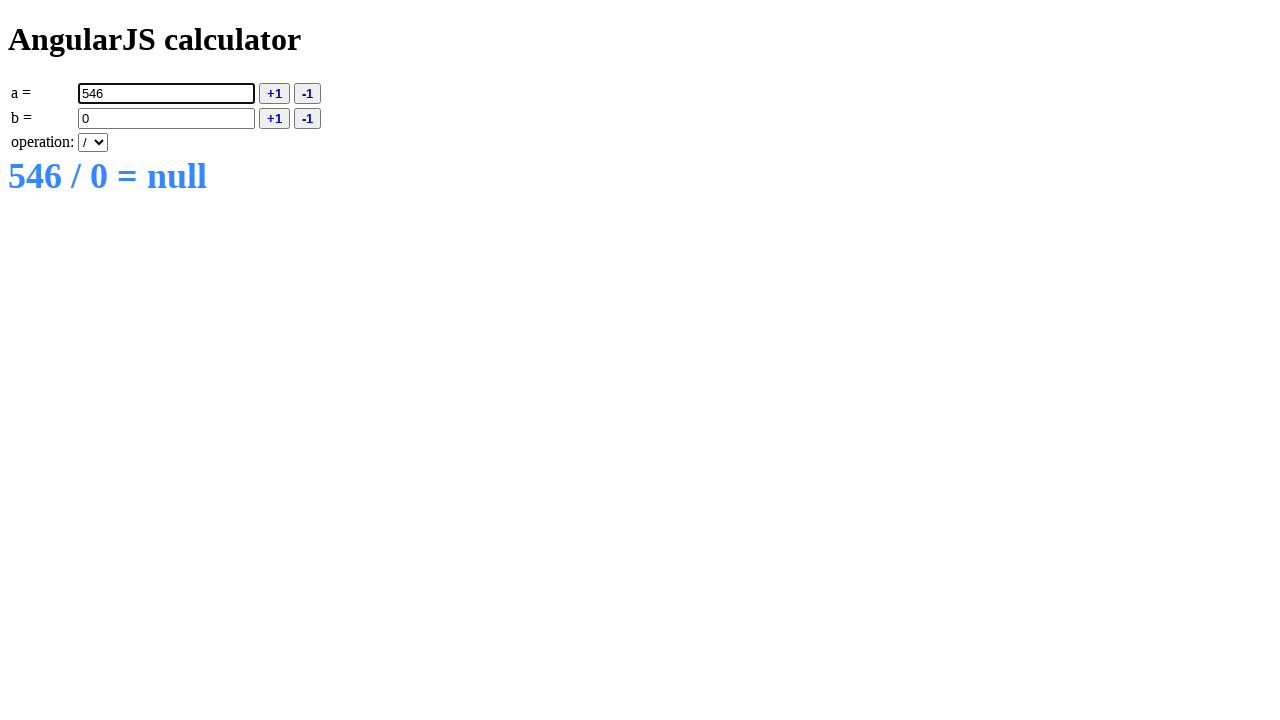

Filled value B with '26' on input[ng-model='b']
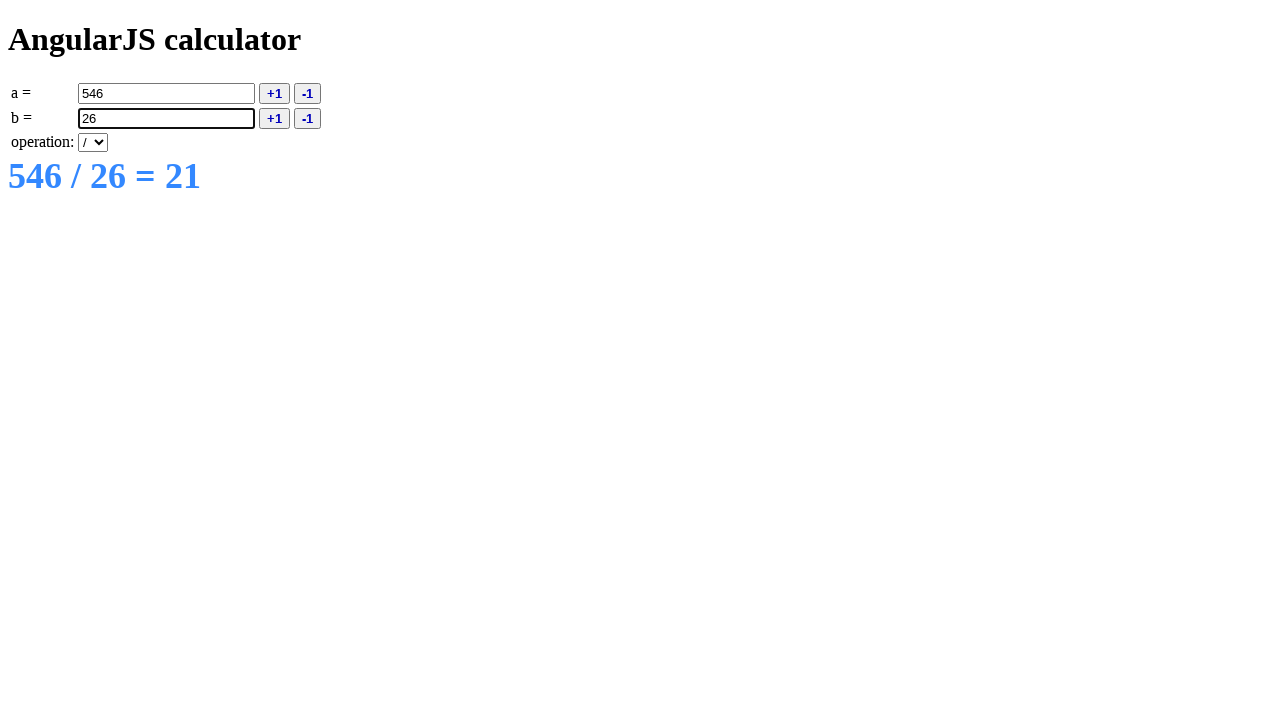

Division result appeared on page
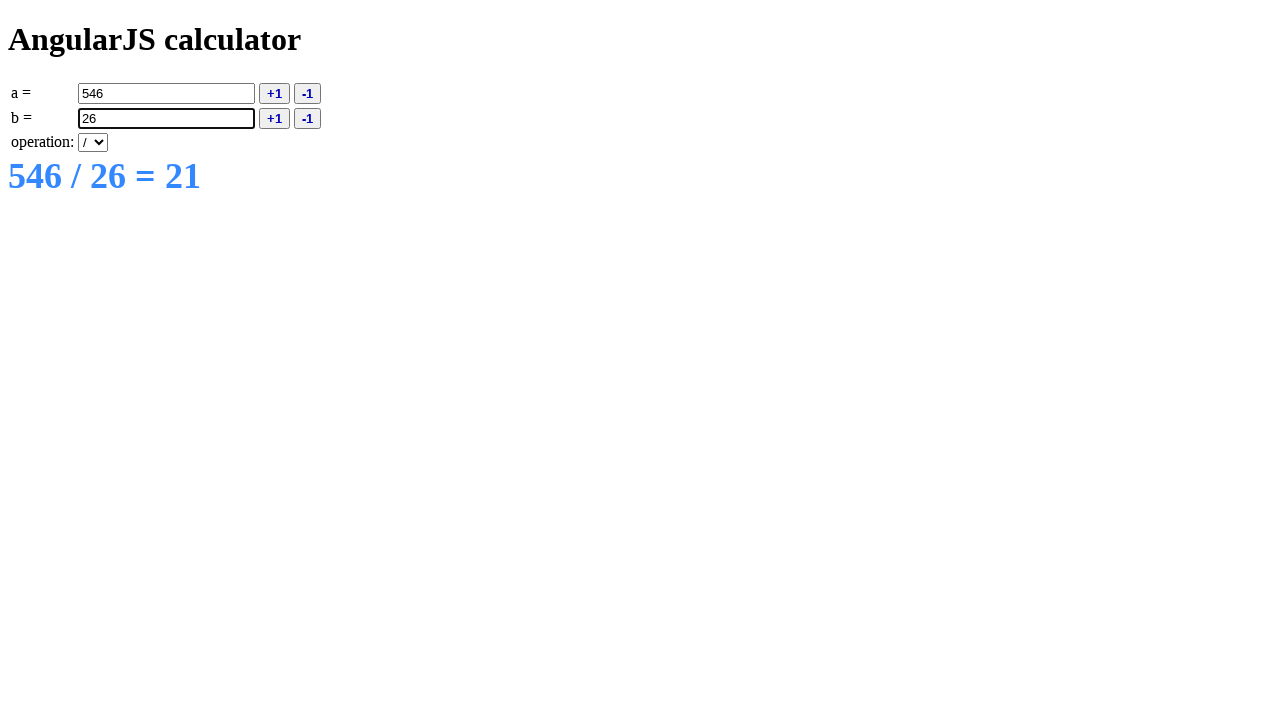

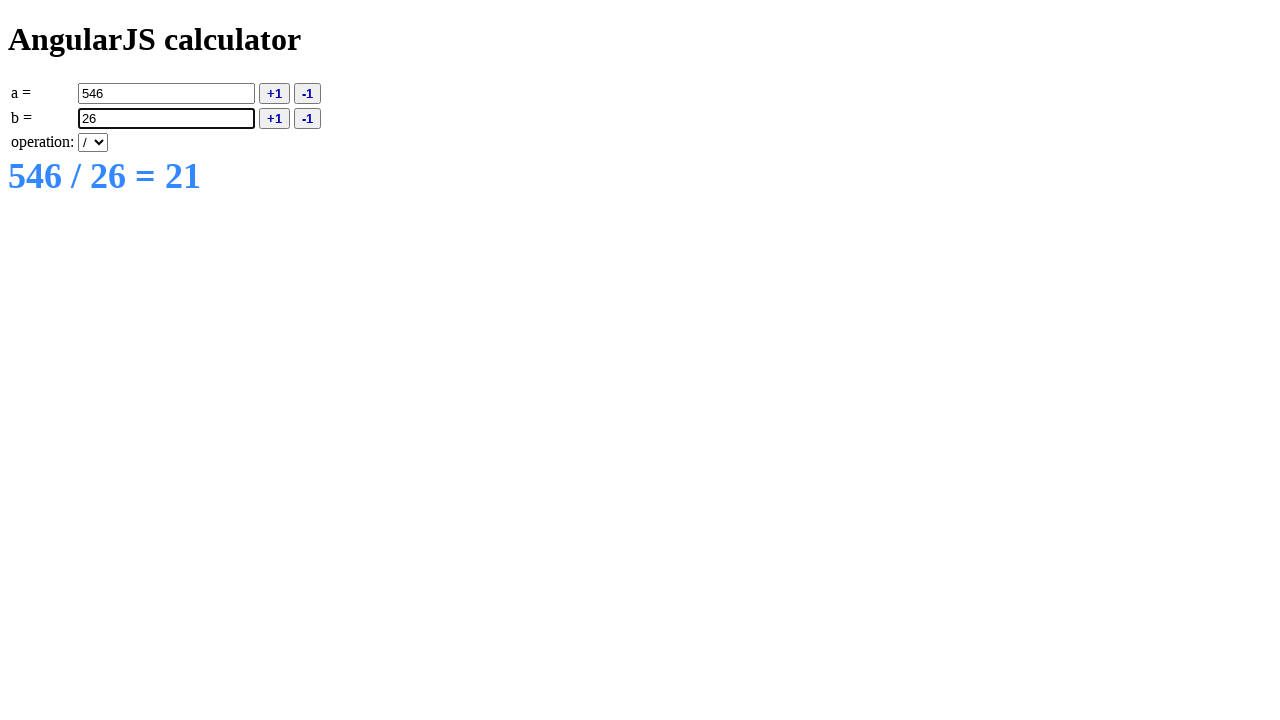